Tests dynamic control removal and addition by clicking Remove button, verifying "It's gone!" message appears, then clicking Add button and verifying "It's back!" message appears

Starting URL: https://the-internet.herokuapp.com/dynamic_controls

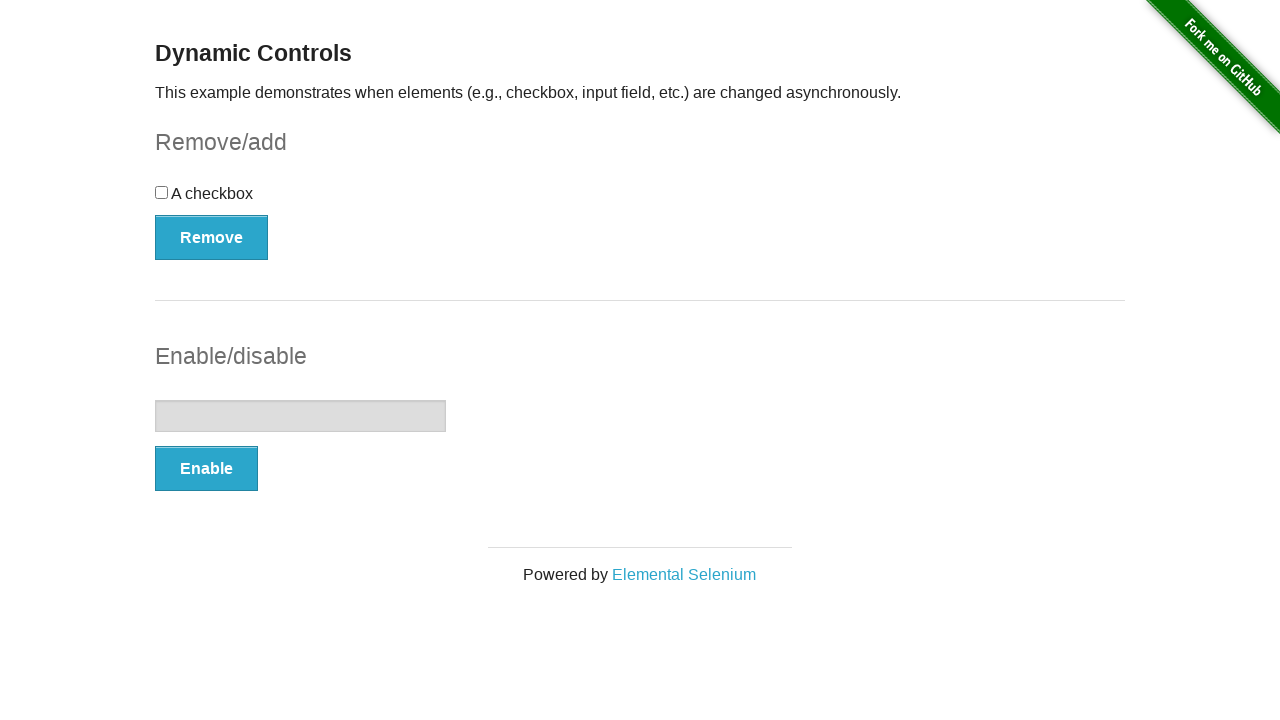

Clicked Remove button to trigger dynamic control removal at (212, 237) on xpath=//button[@onclick='swapCheckbox()']
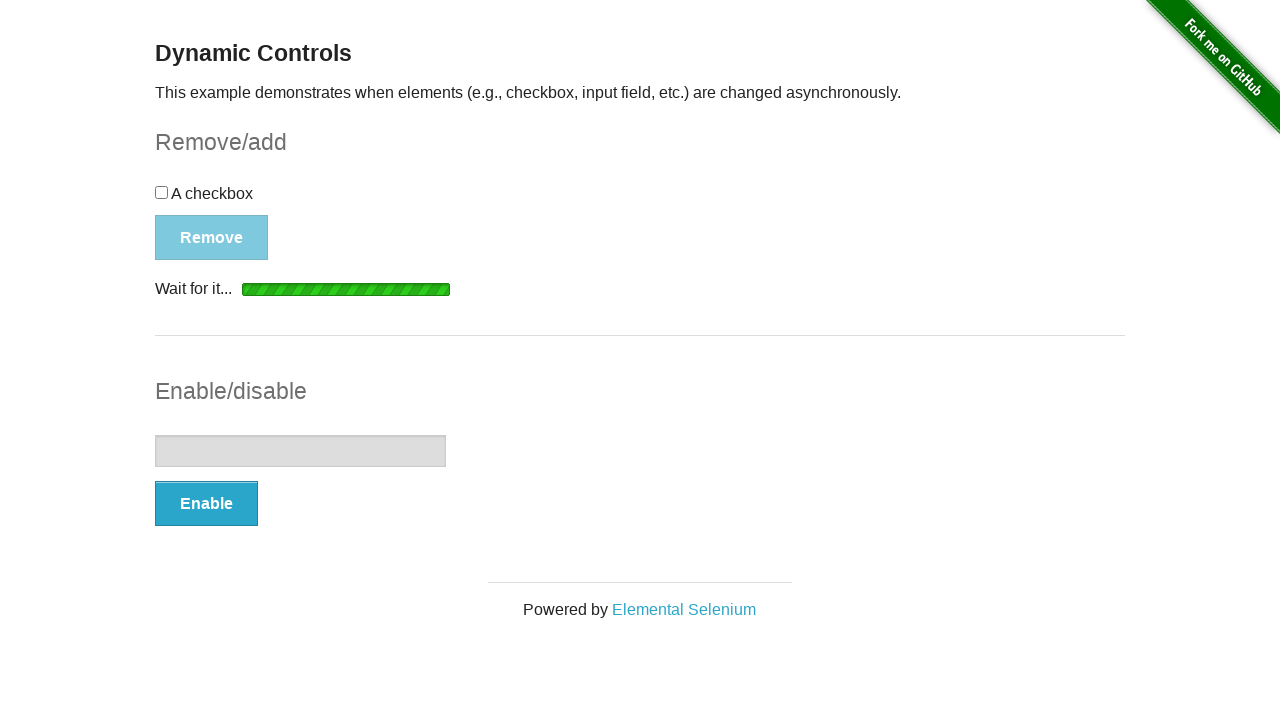

Waited for 'It's gone!' message to appear after removal
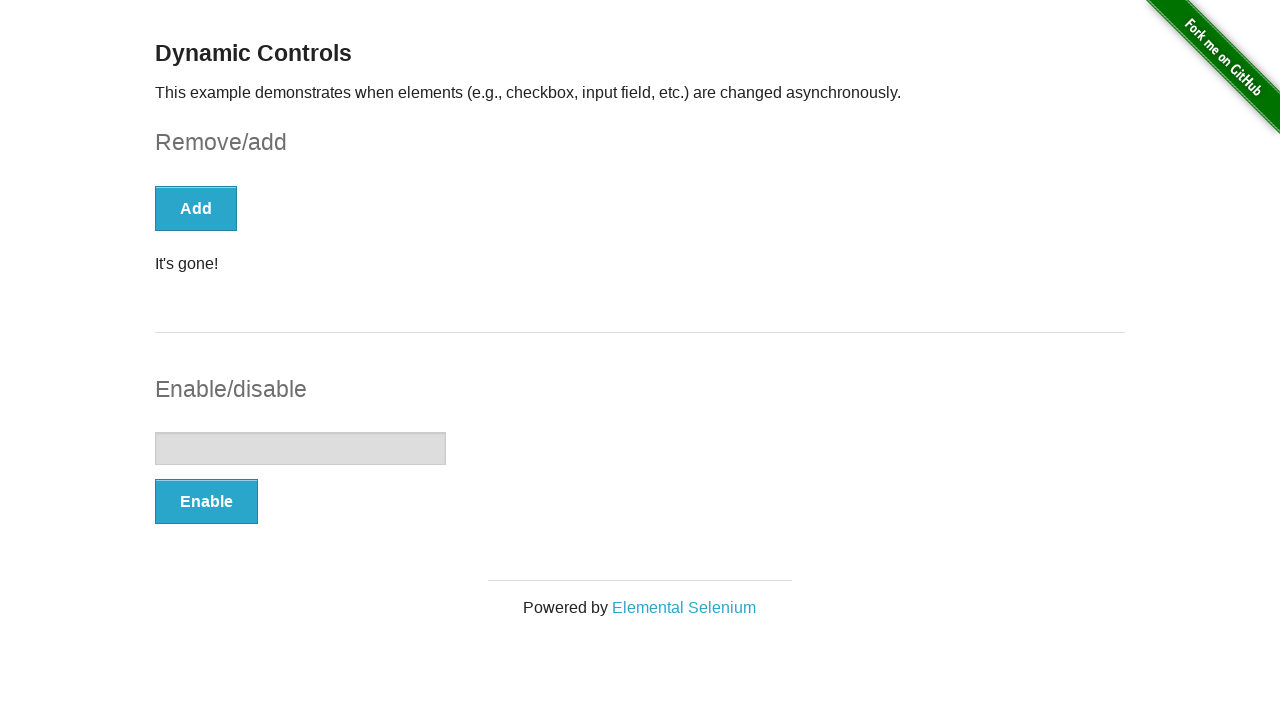

Verified 'It's gone!' message is visible
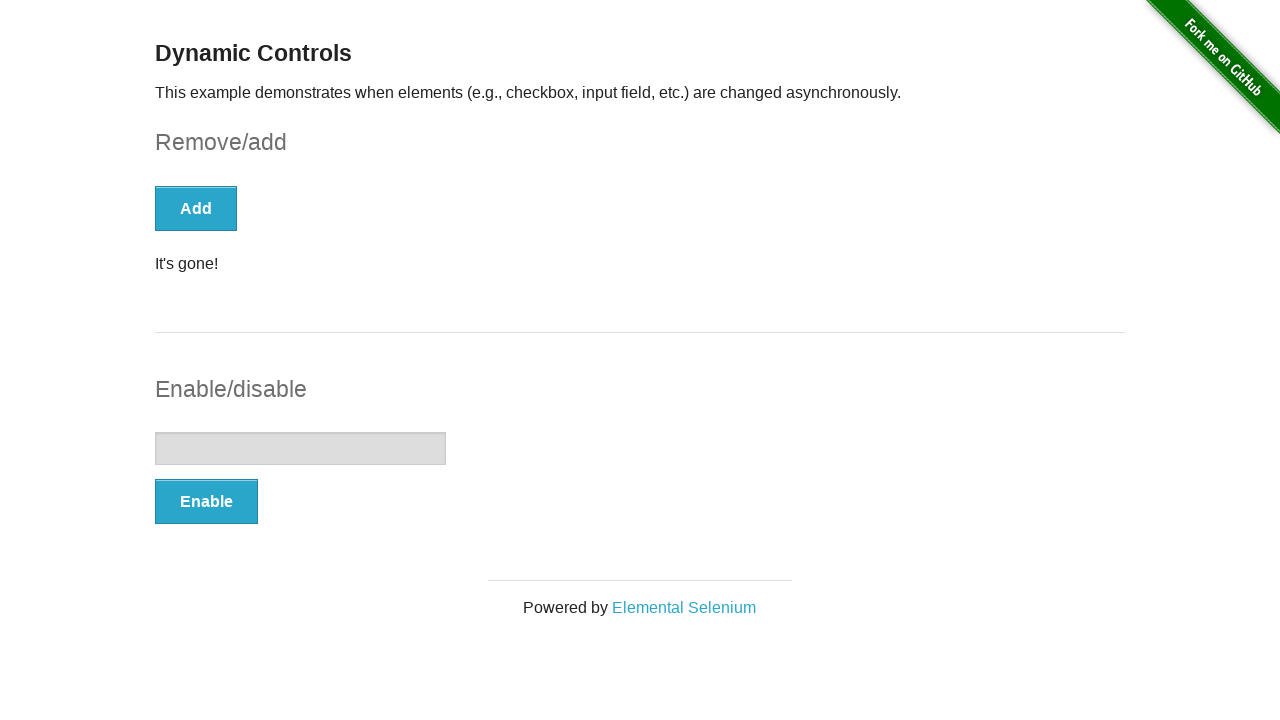

Clicked Add button to restore the dynamic control at (196, 208) on xpath=//button[text()='Add']
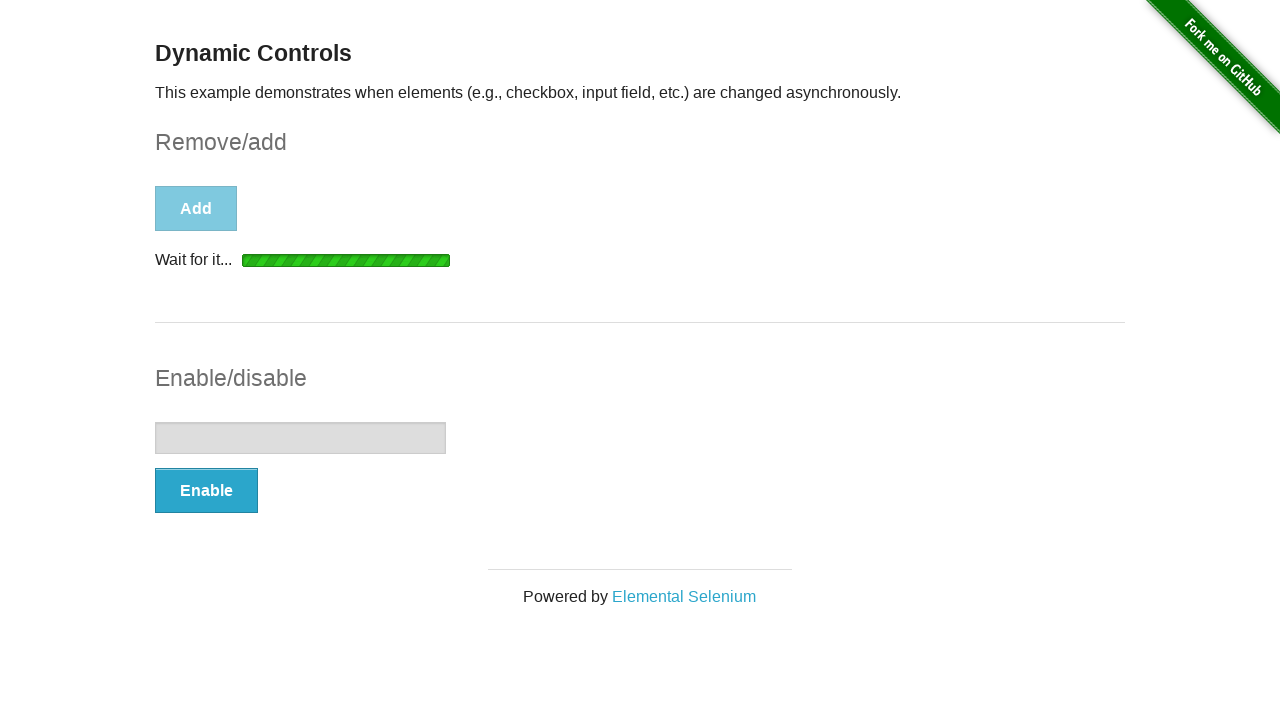

Waited for 'It's back!' message to appear after restoration
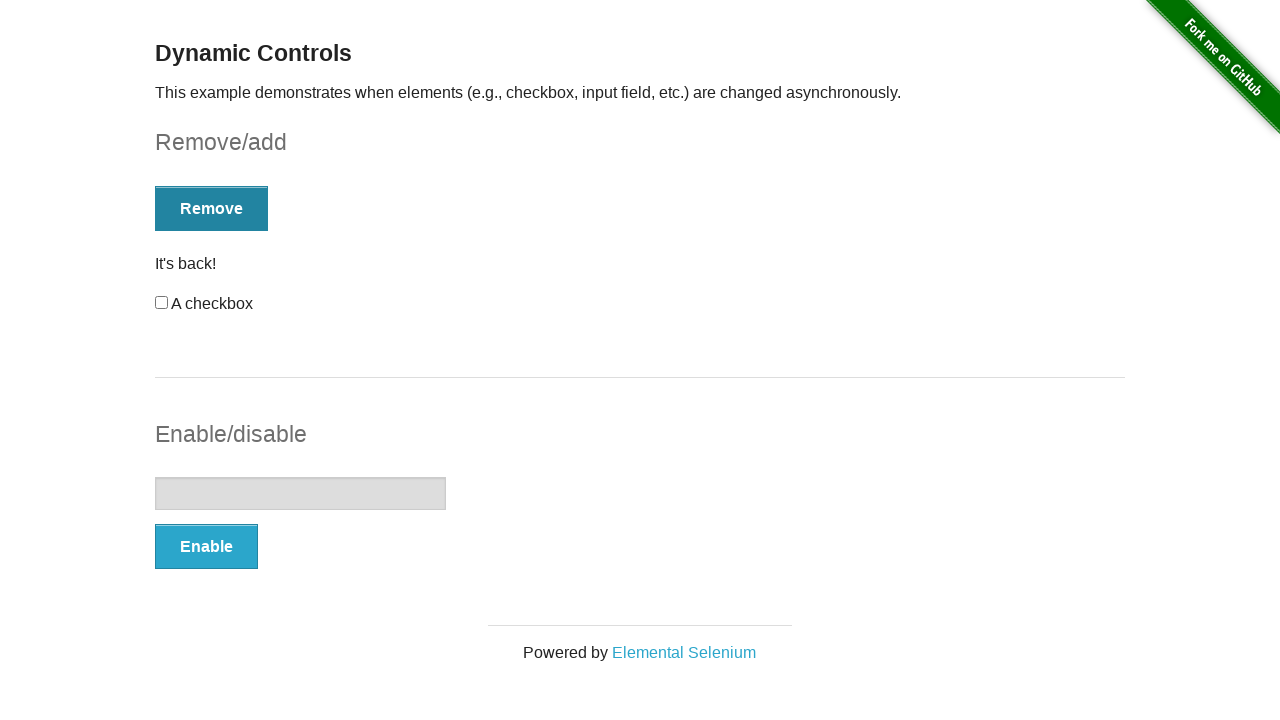

Verified 'It's back!' message is visible
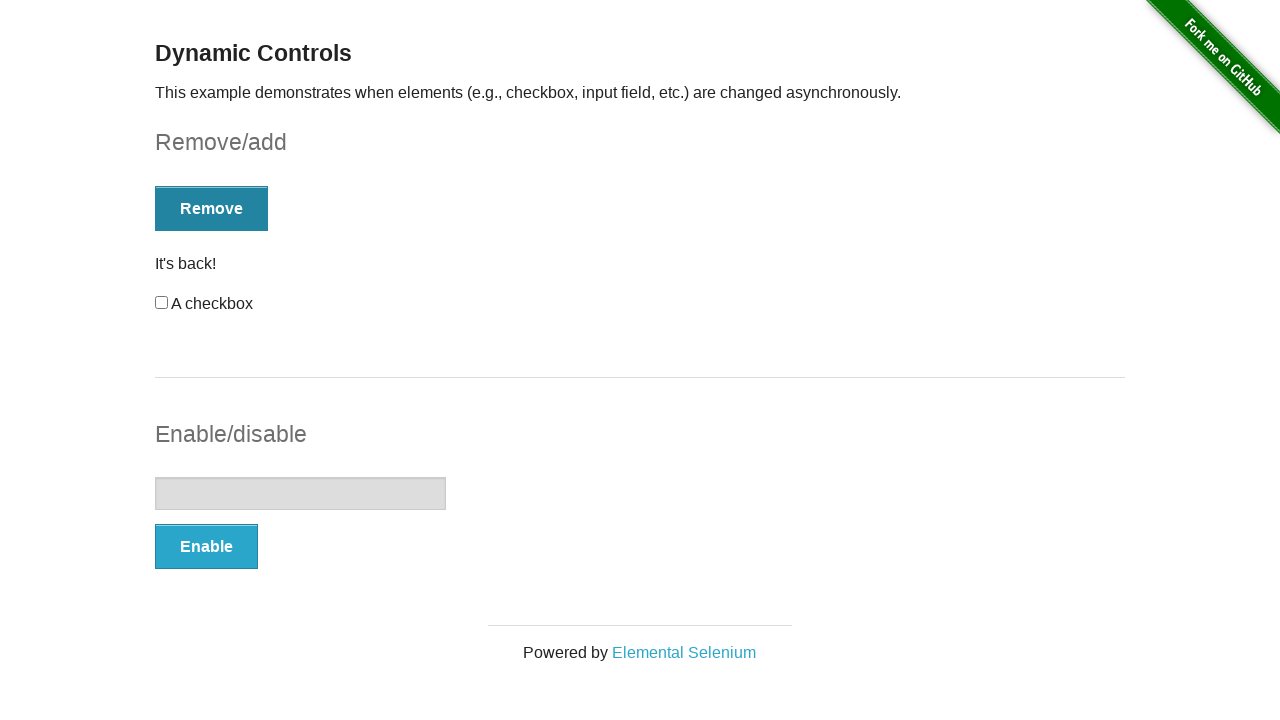

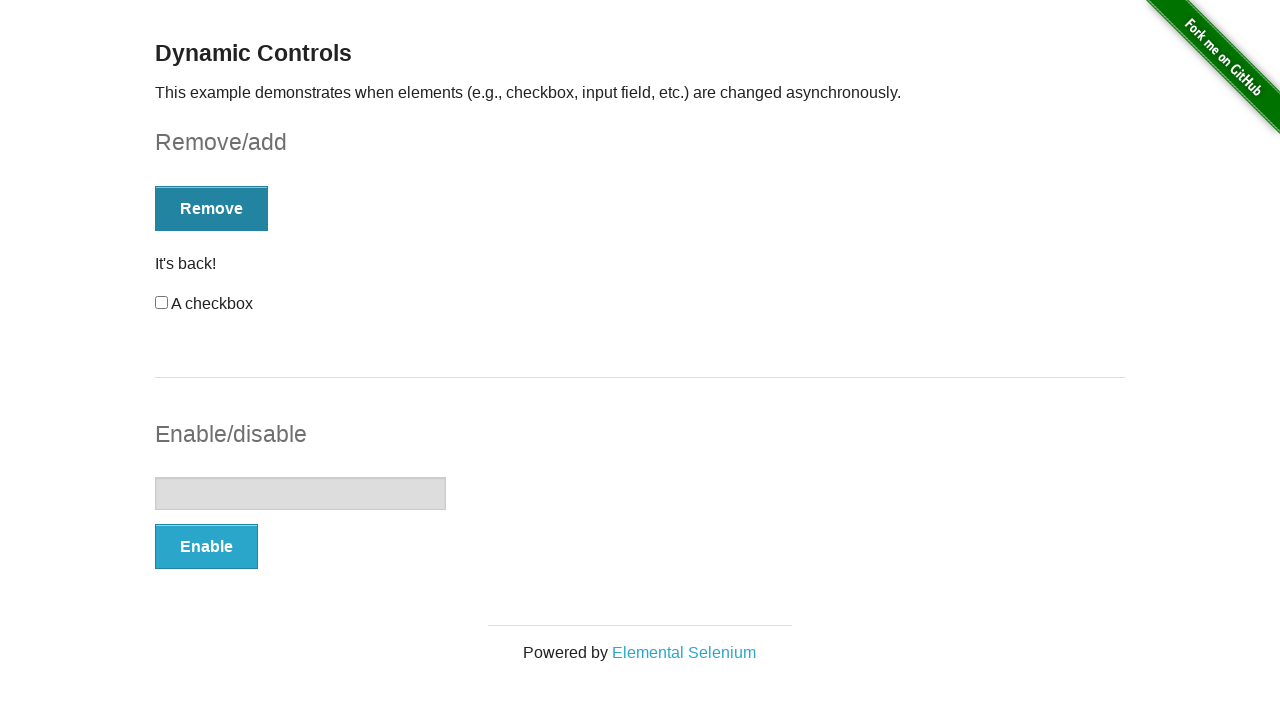